Tests sorting the Due column in ascending order by clicking the column header and verifying the values are sorted correctly using CSS nth-child selectors.

Starting URL: http://the-internet.herokuapp.com/tables

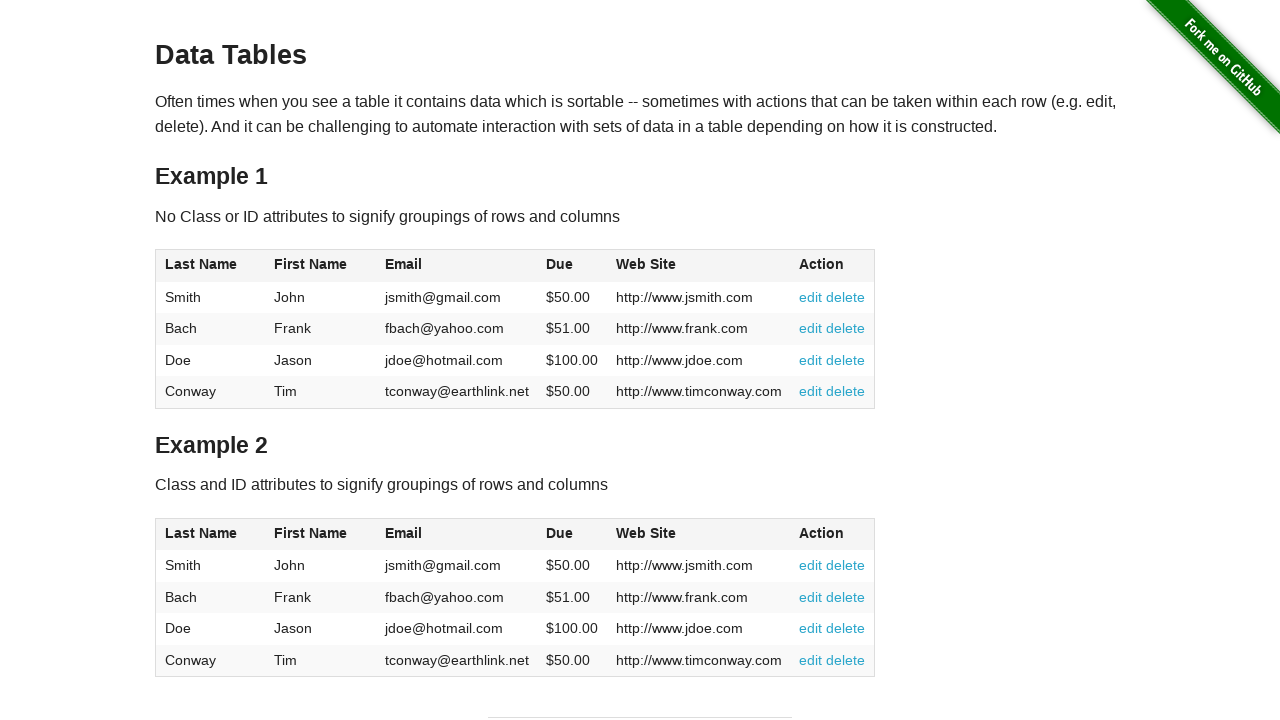

Clicked Due column header (4th column) to sort ascending at (572, 266) on #table1 thead tr th:nth-child(4)
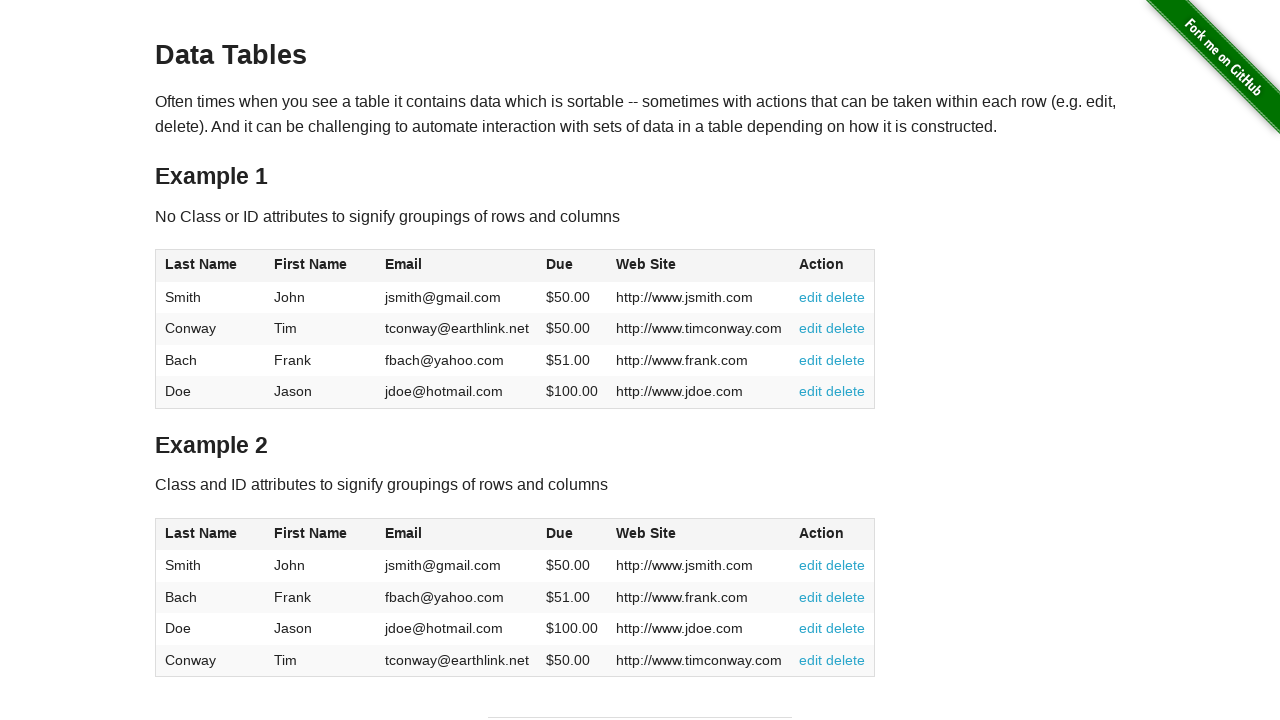

Due column values are present and loaded
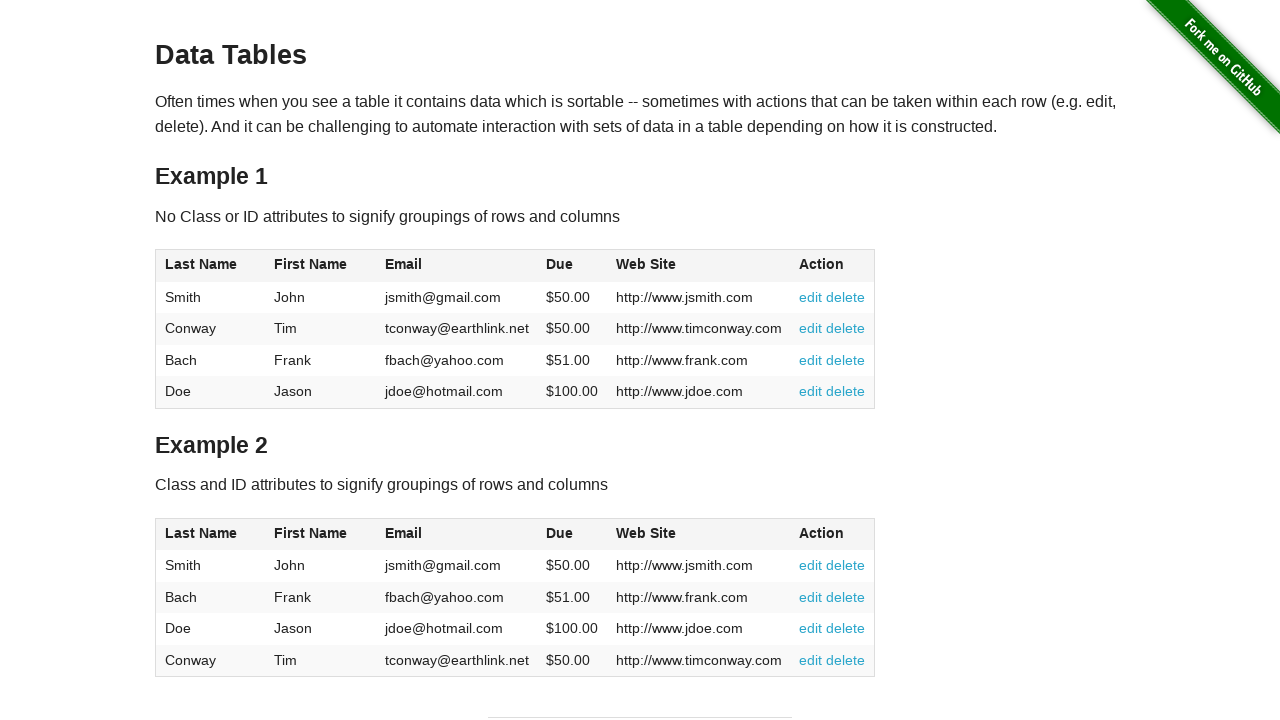

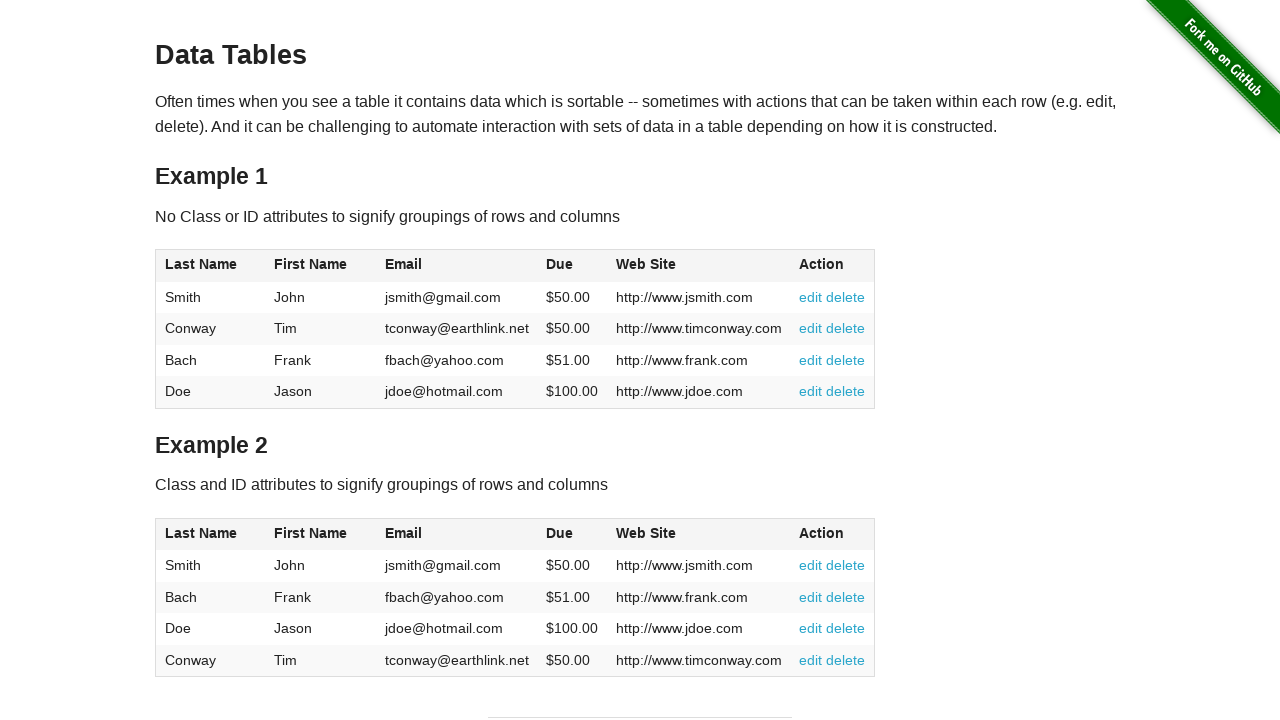